Navigates to the Ajio e-commerce homepage and verifies the page loads successfully.

Starting URL: https://www.ajio.com/

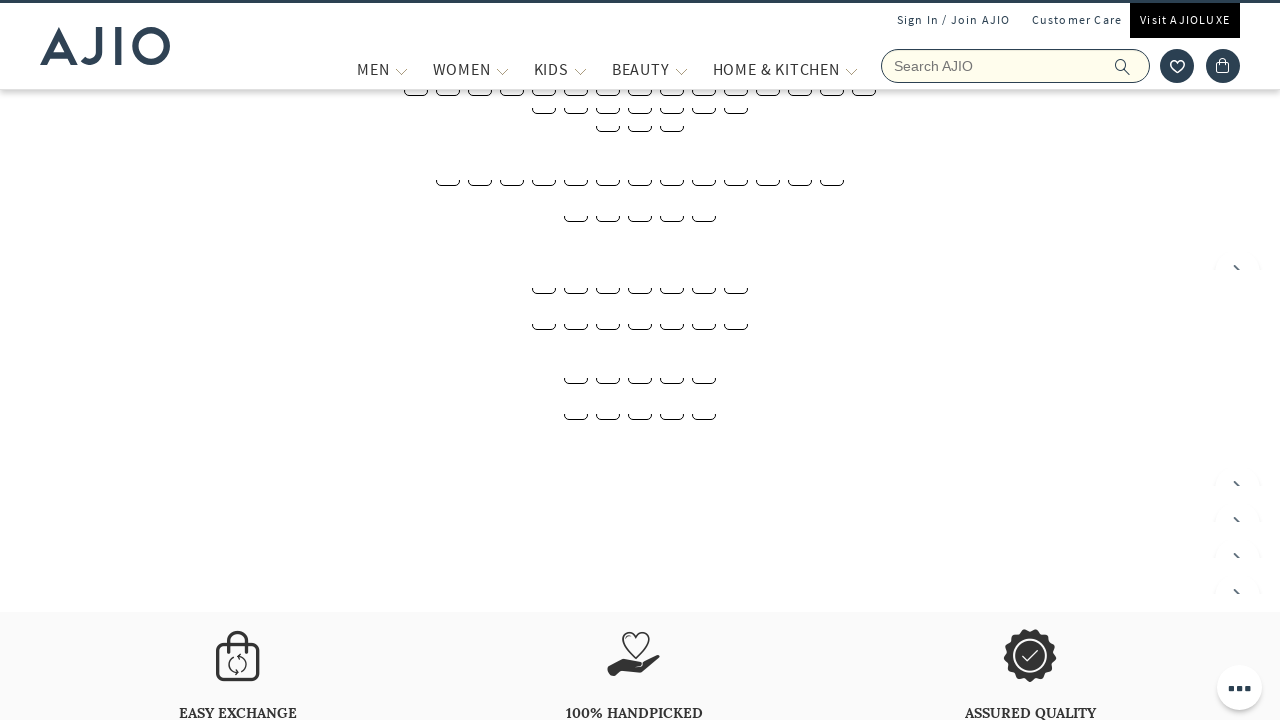

Navigated to Ajio e-commerce homepage
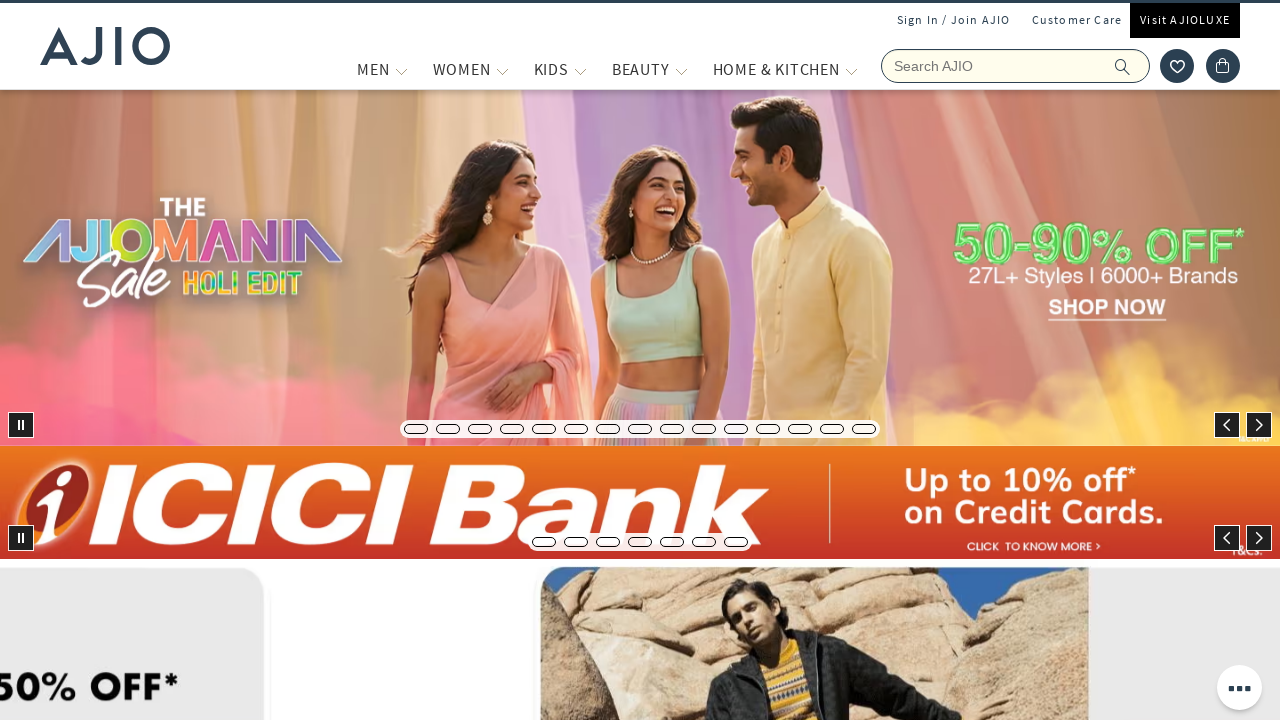

Page DOM content loaded successfully
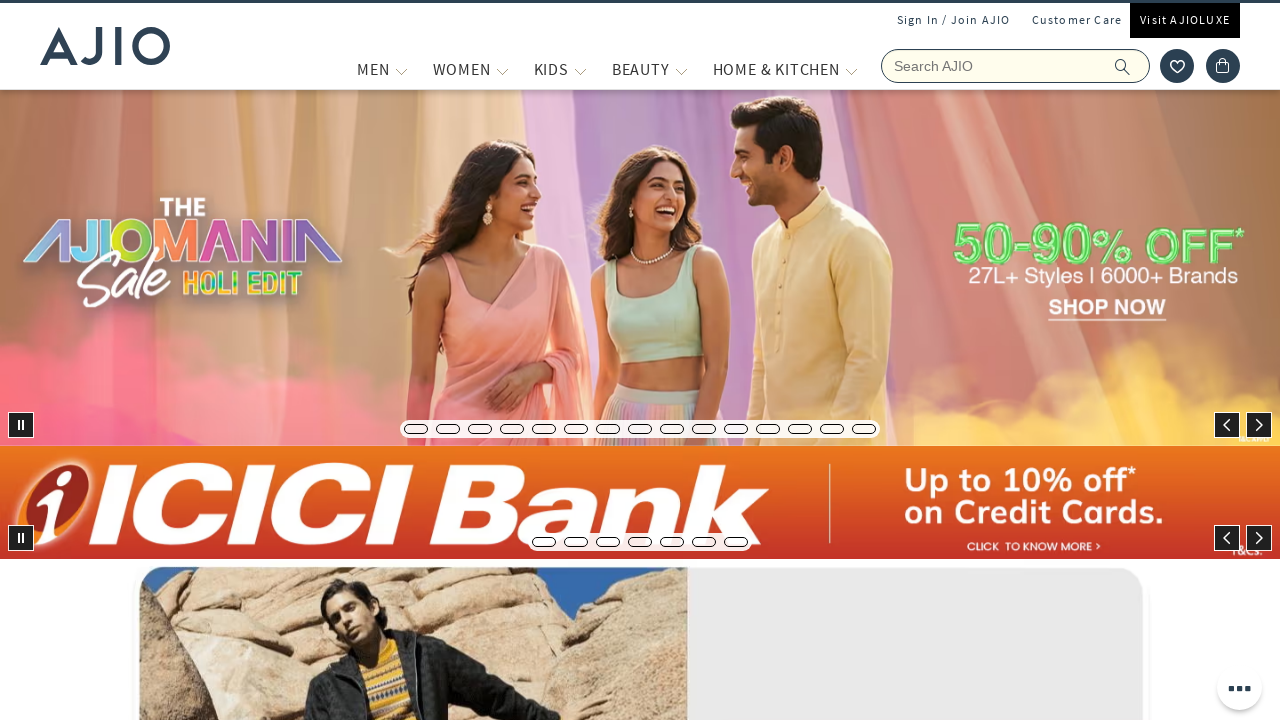

Body element is present - page loaded successfully
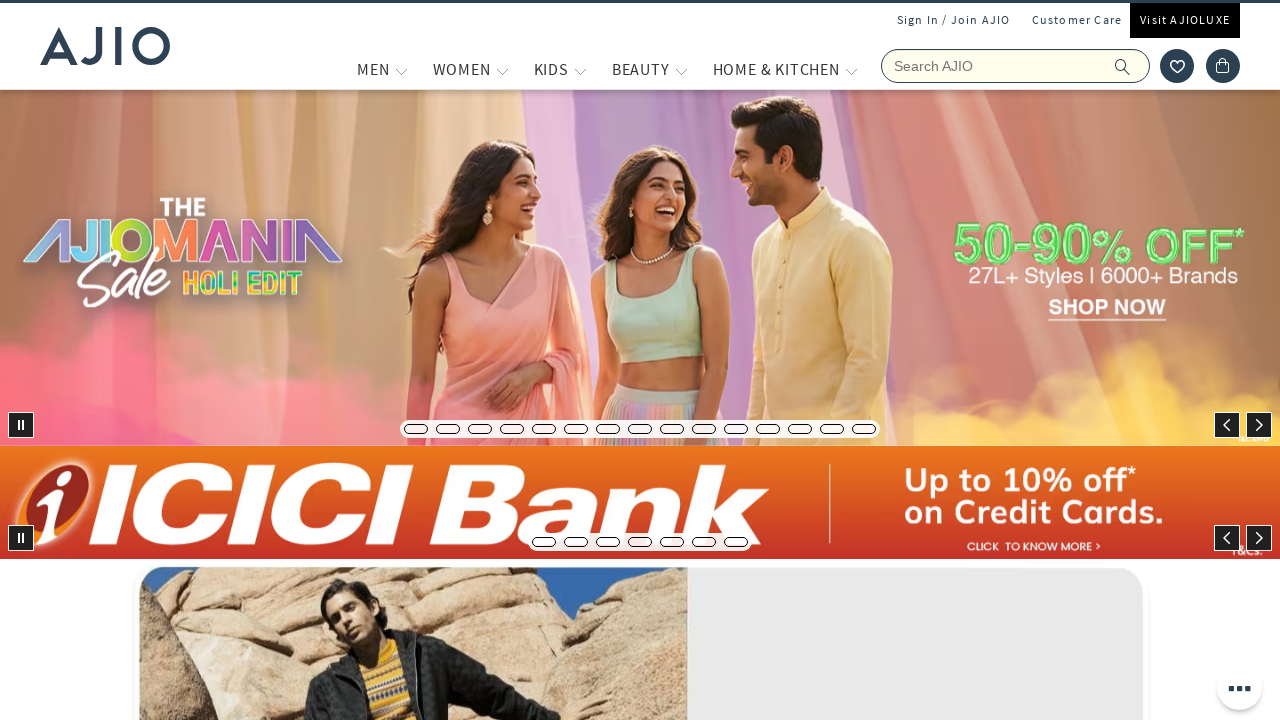

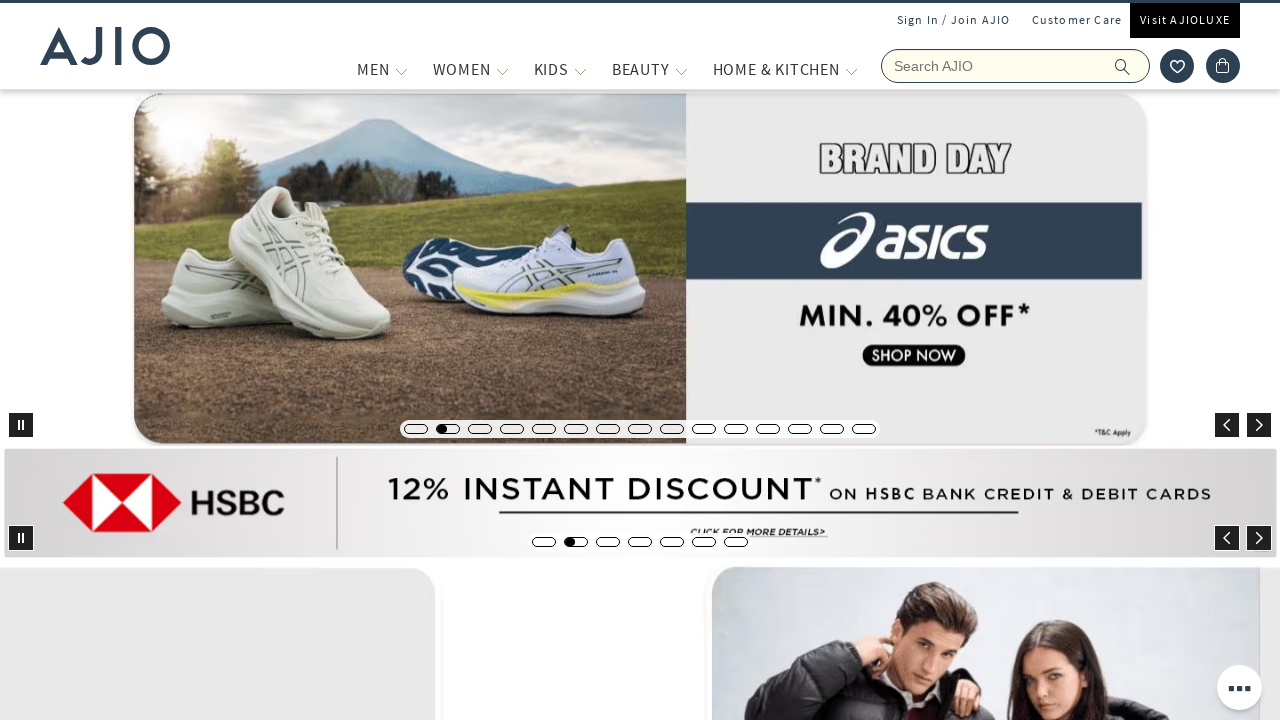